Tests filtering to display only active (incomplete) todo items

Starting URL: https://demo.playwright.dev/todomvc

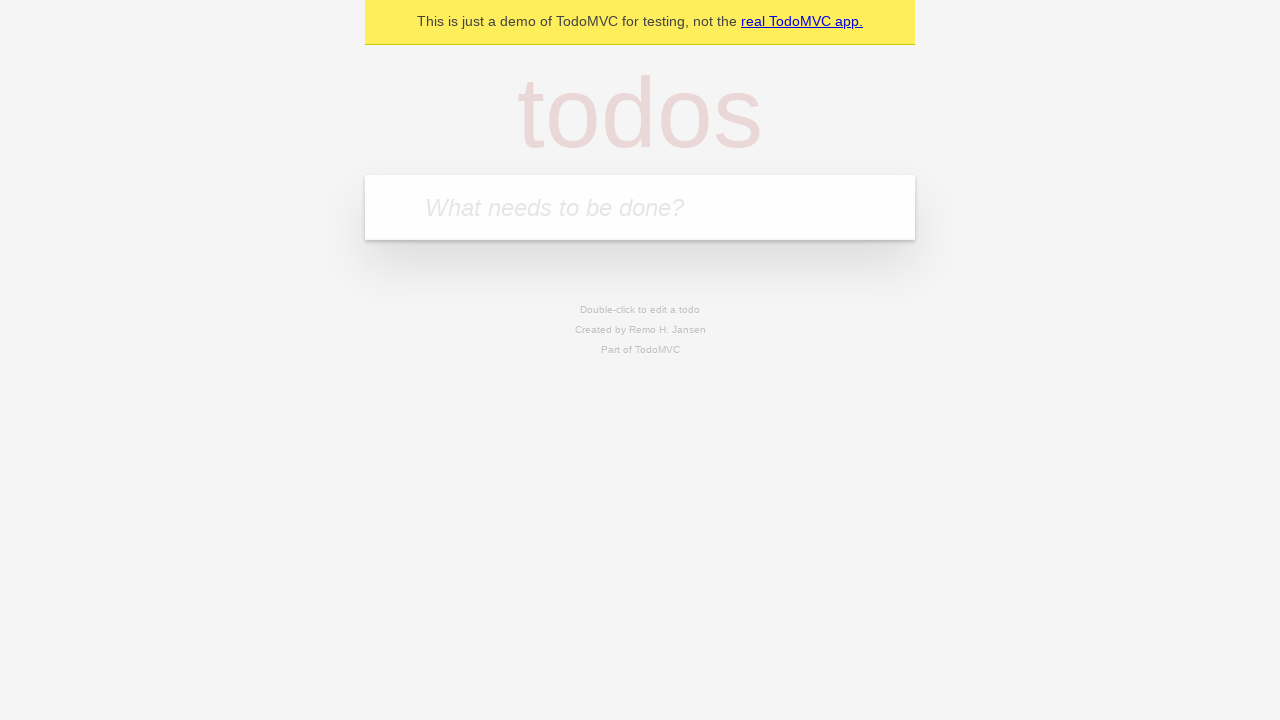

Filled new todo input with 'buy some cheese' on .new-todo
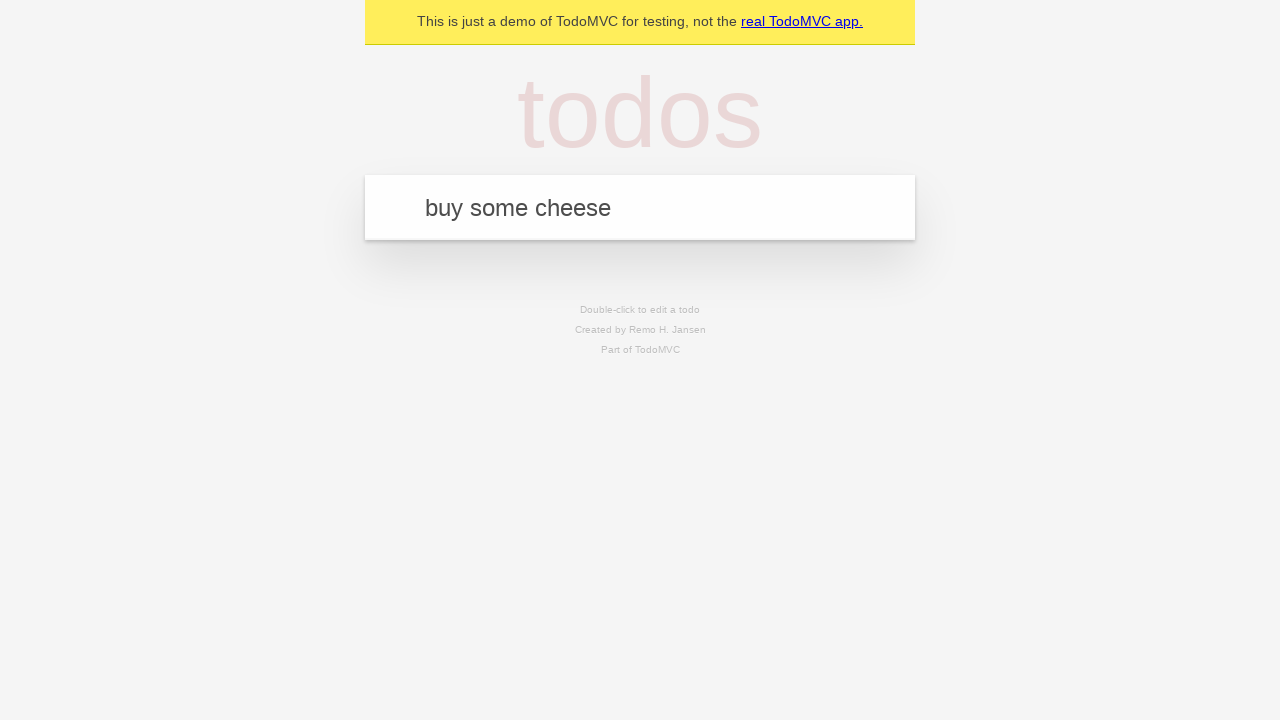

Pressed Enter to add todo 'buy some cheese' on .new-todo
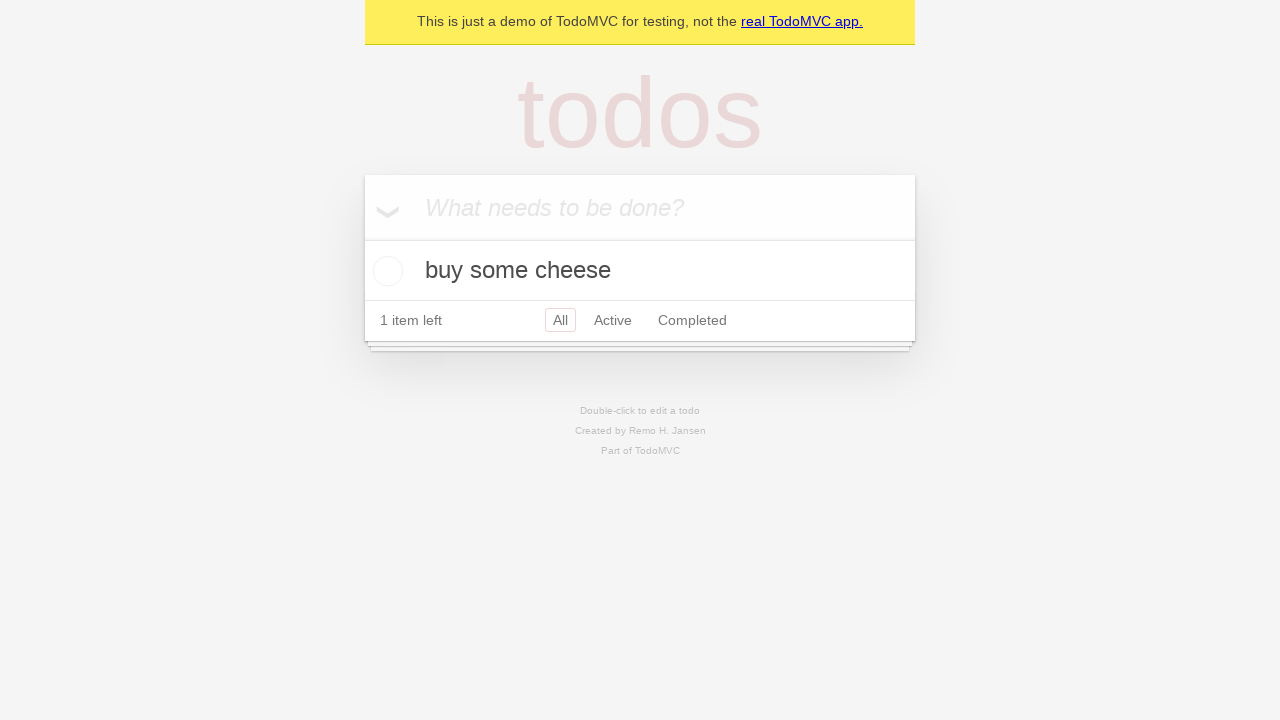

Filled new todo input with 'feed the cat' on .new-todo
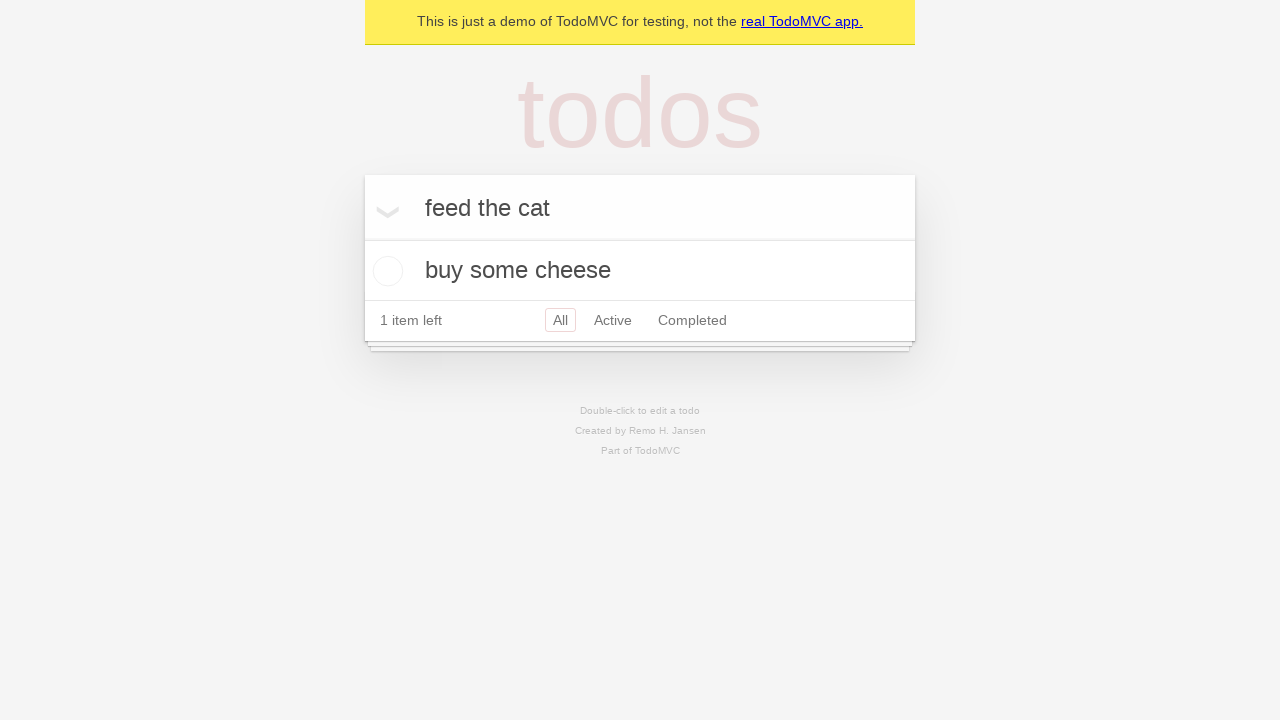

Pressed Enter to add todo 'feed the cat' on .new-todo
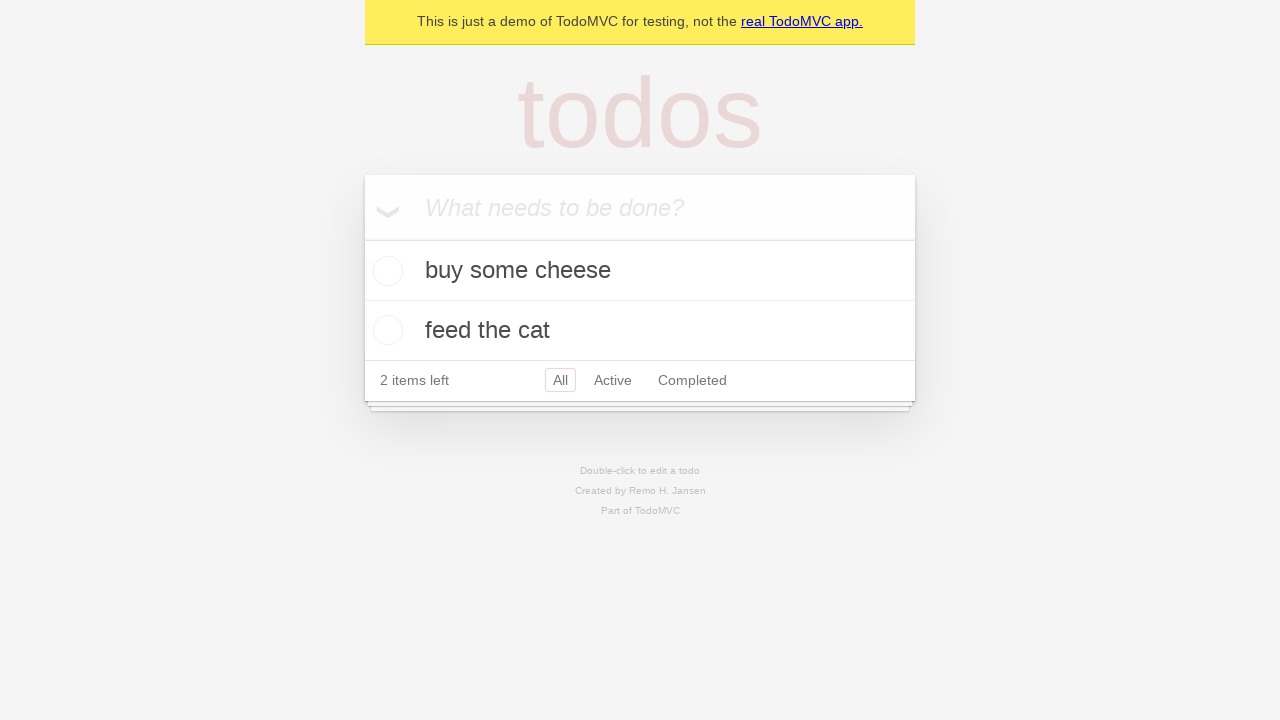

Filled new todo input with 'book a doctors appointment' on .new-todo
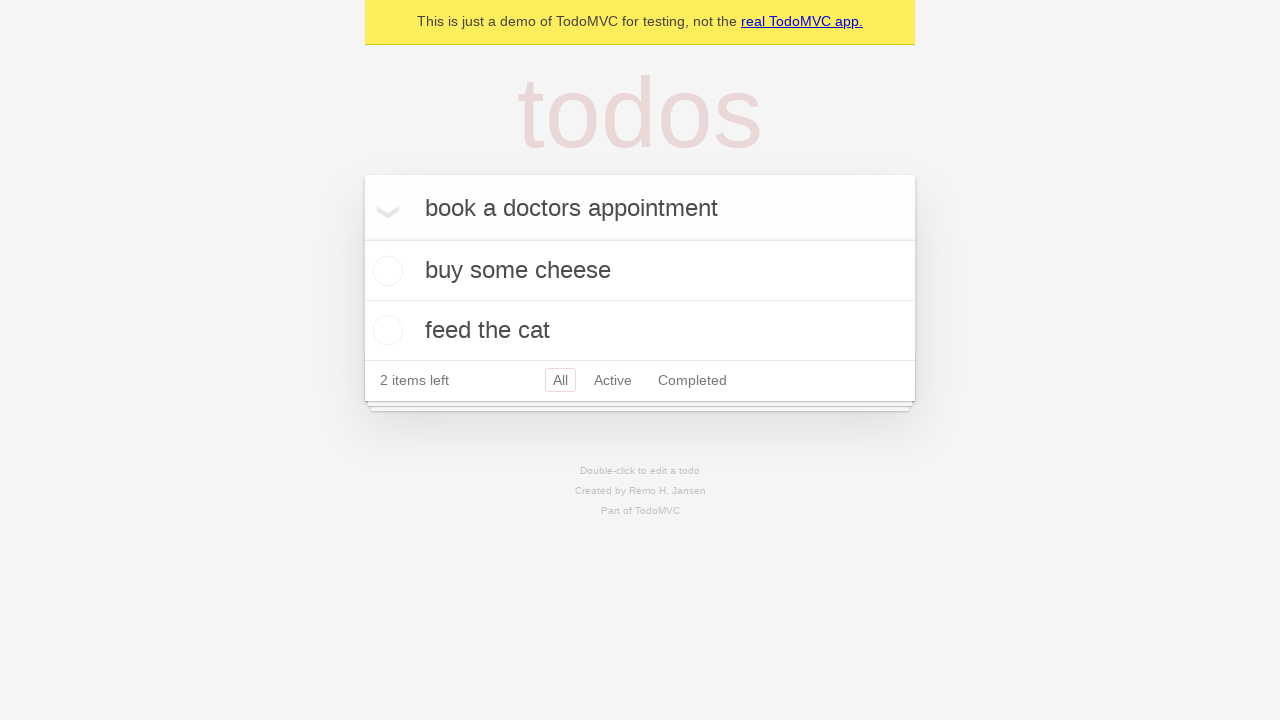

Pressed Enter to add todo 'book a doctors appointment' on .new-todo
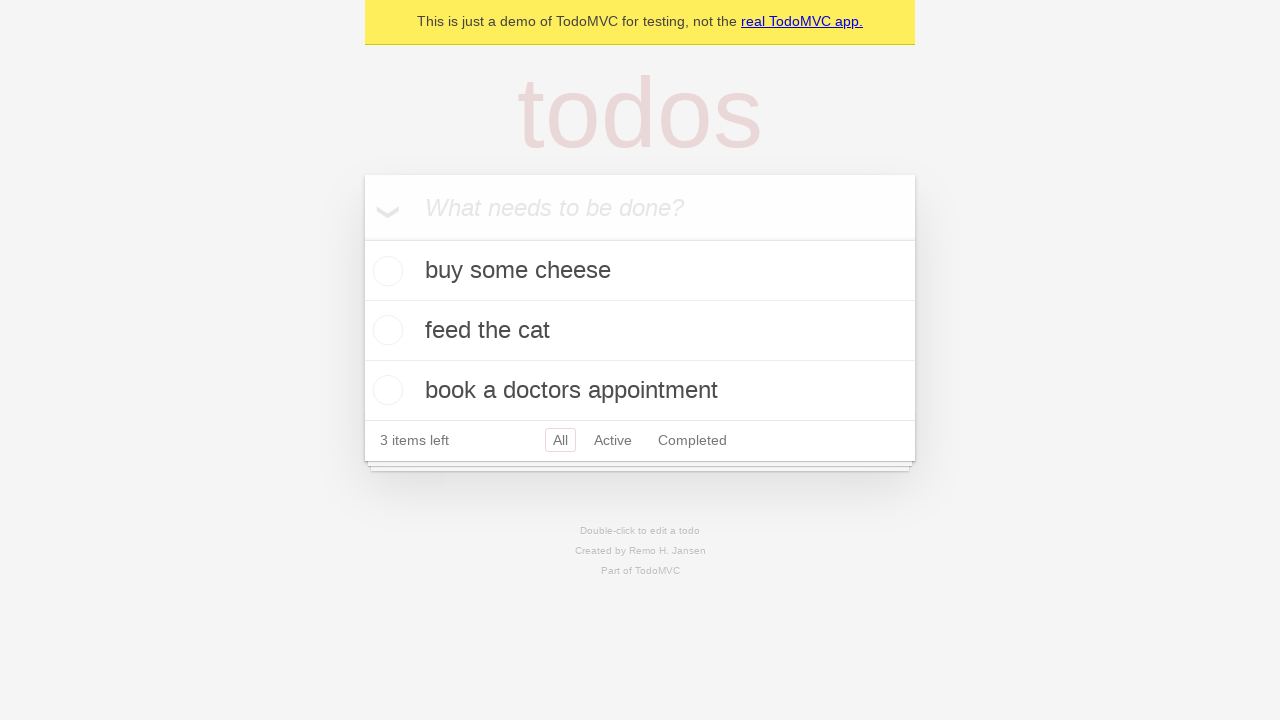

All 3 todo items have been added to the list
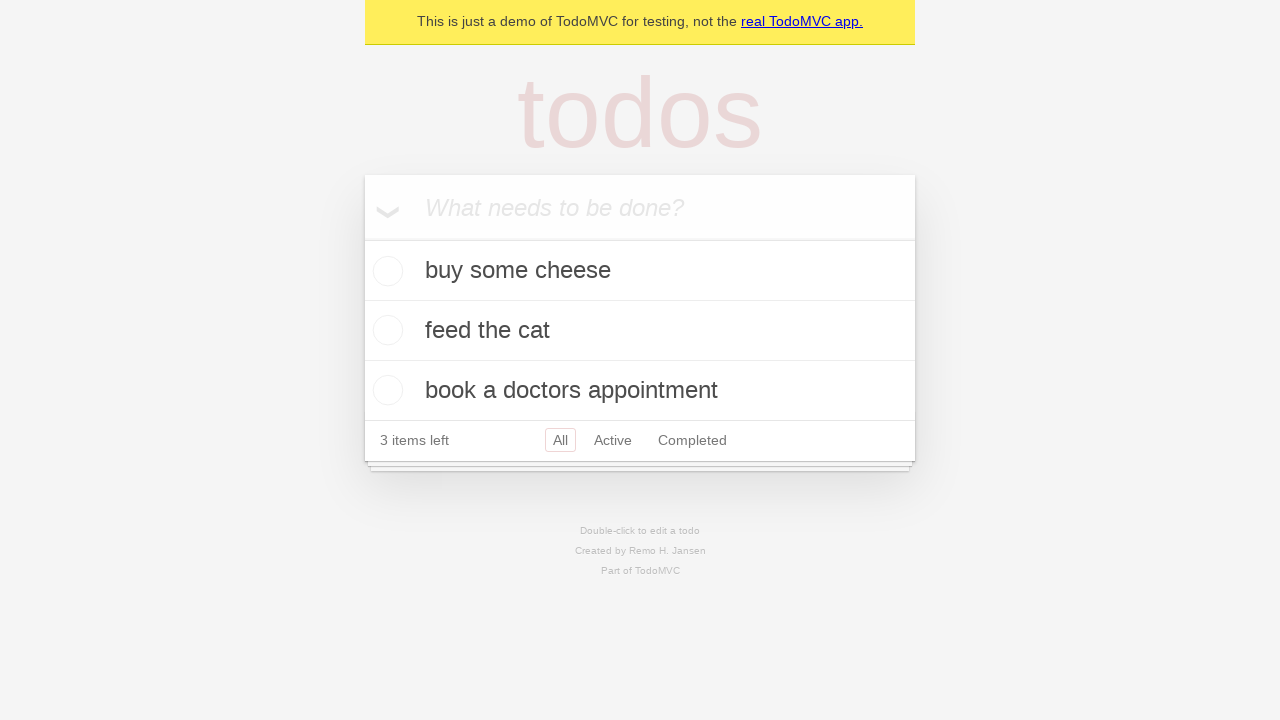

Marked second todo item as completed at (385, 330) on .todo-list li .toggle >> nth=1
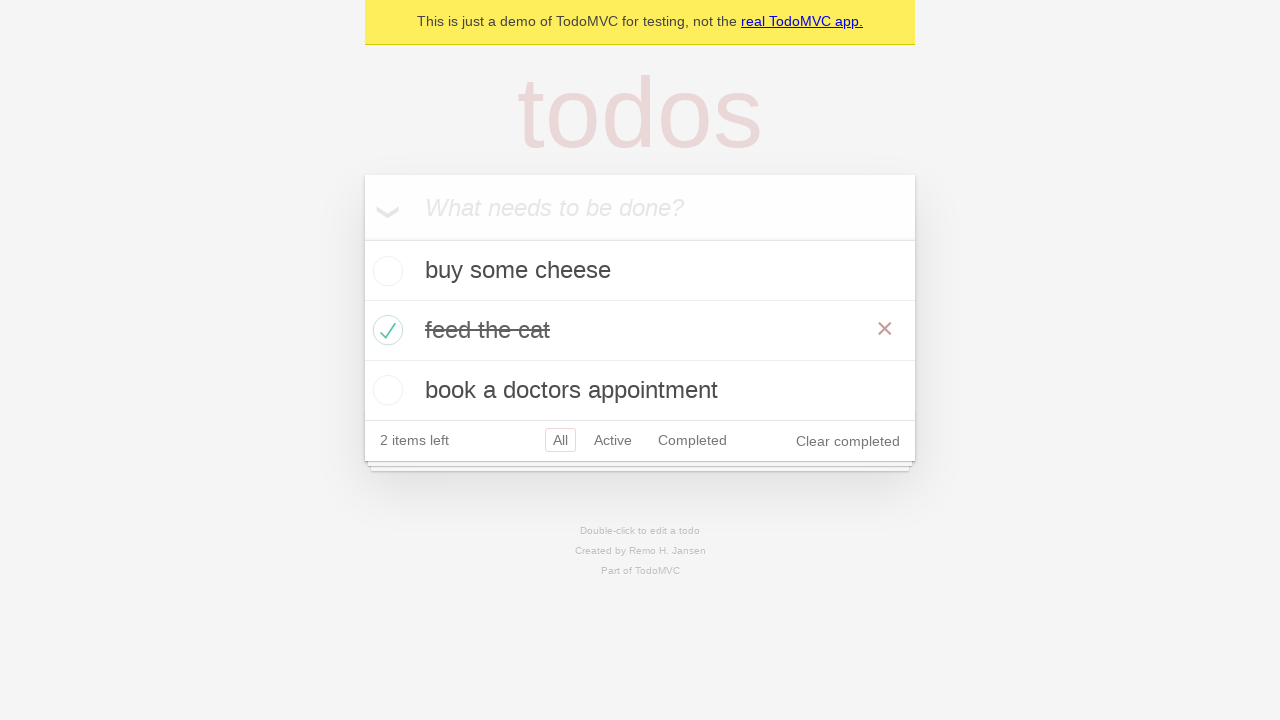

Clicked Active filter to display only incomplete items at (613, 440) on .filters >> text=Active
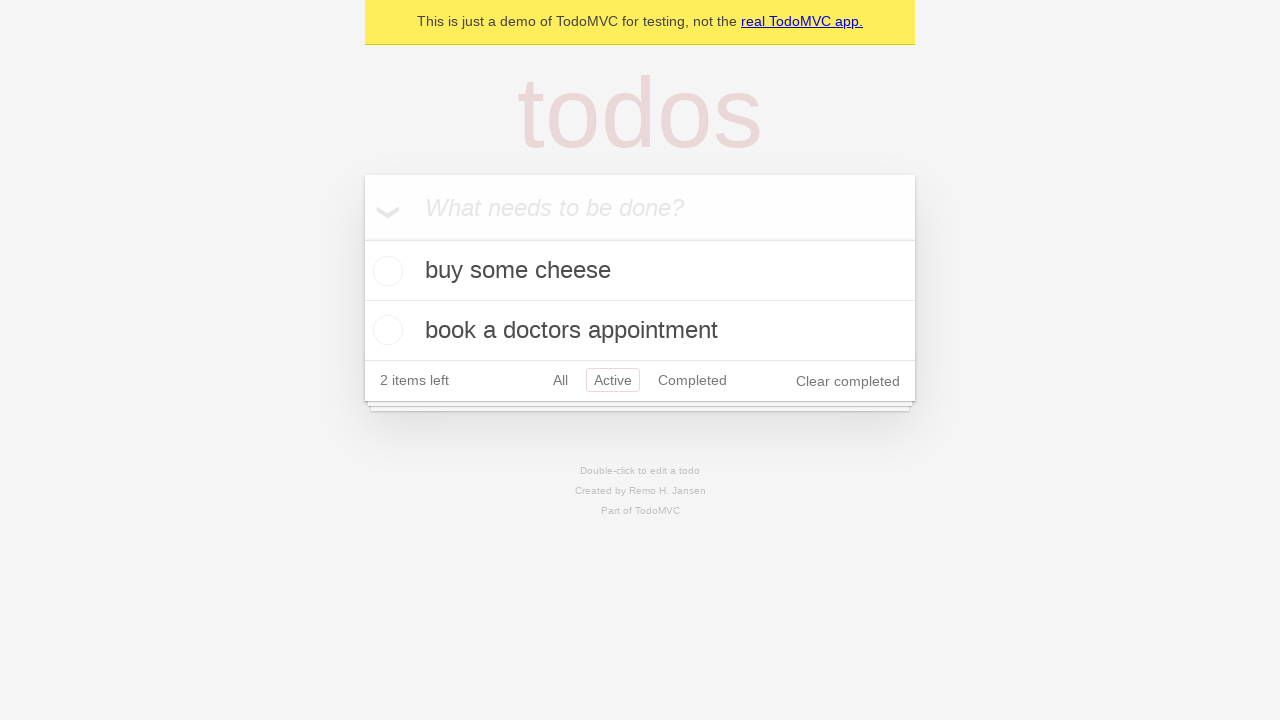

Active filter applied - 2 incomplete todo items now displayed
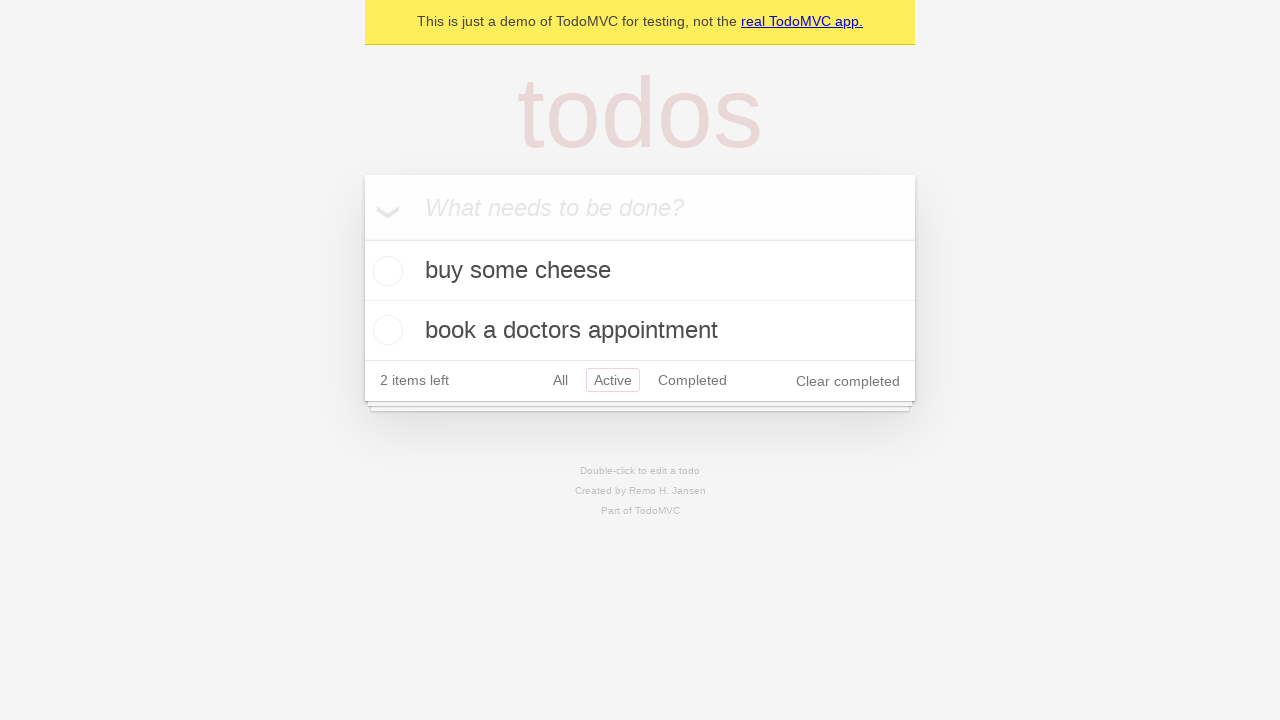

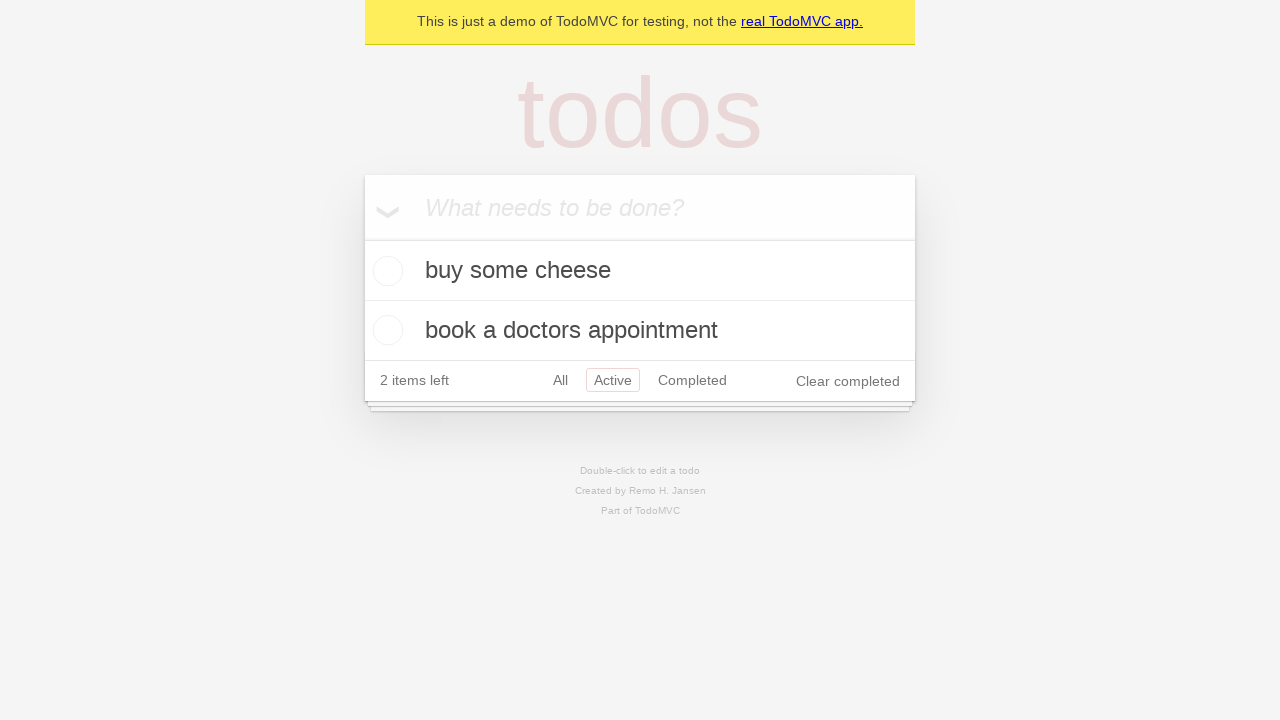